Tests the auto-suggestion/autocomplete functionality by typing "ind" into a suggestion box, waiting for suggestions to appear, and selecting "India" from the dropdown list.

Starting URL: https://rahulshettyacademy.com/AutomationPractice/

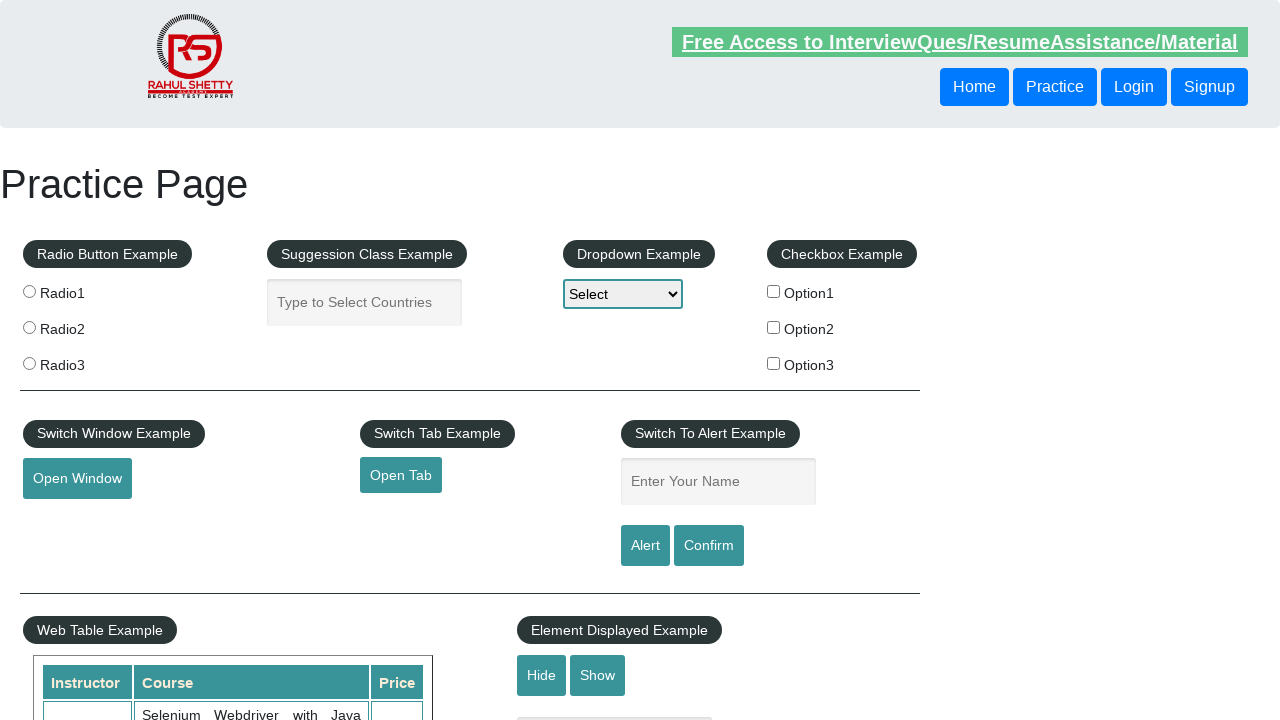

Typed 'ind' into the autocomplete suggestion box on #autocomplete
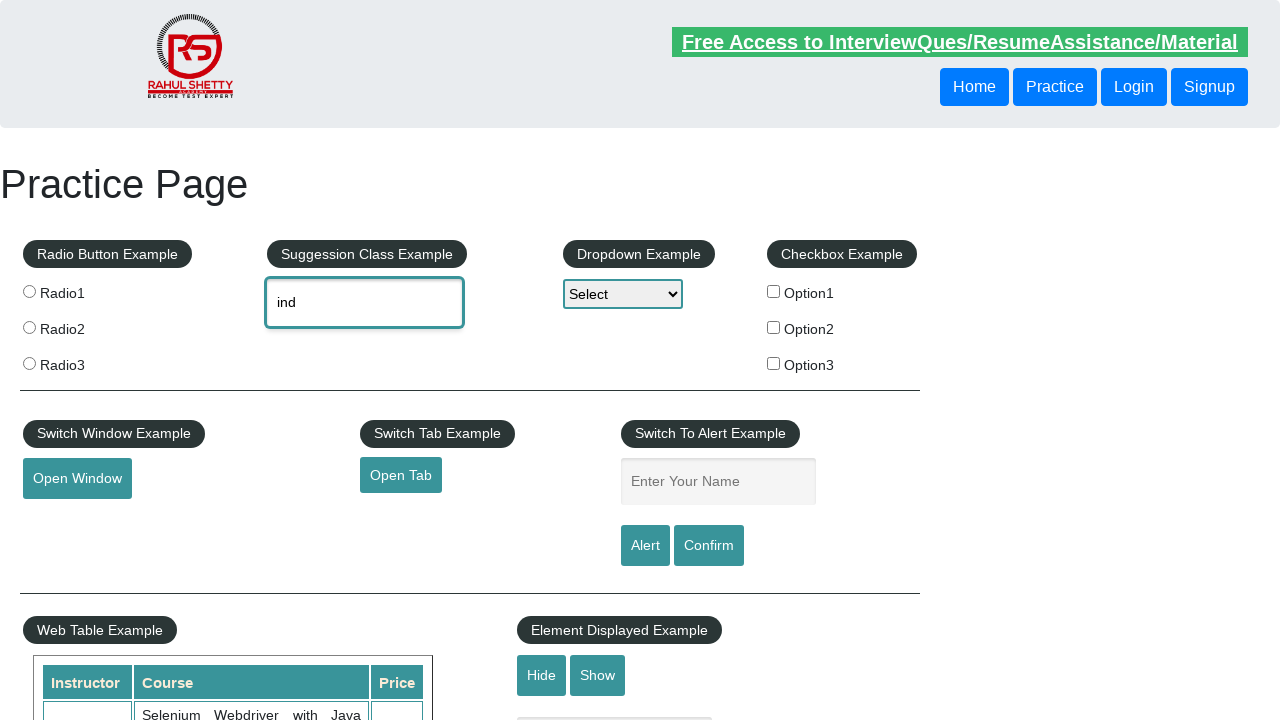

Waited for suggestions to appear
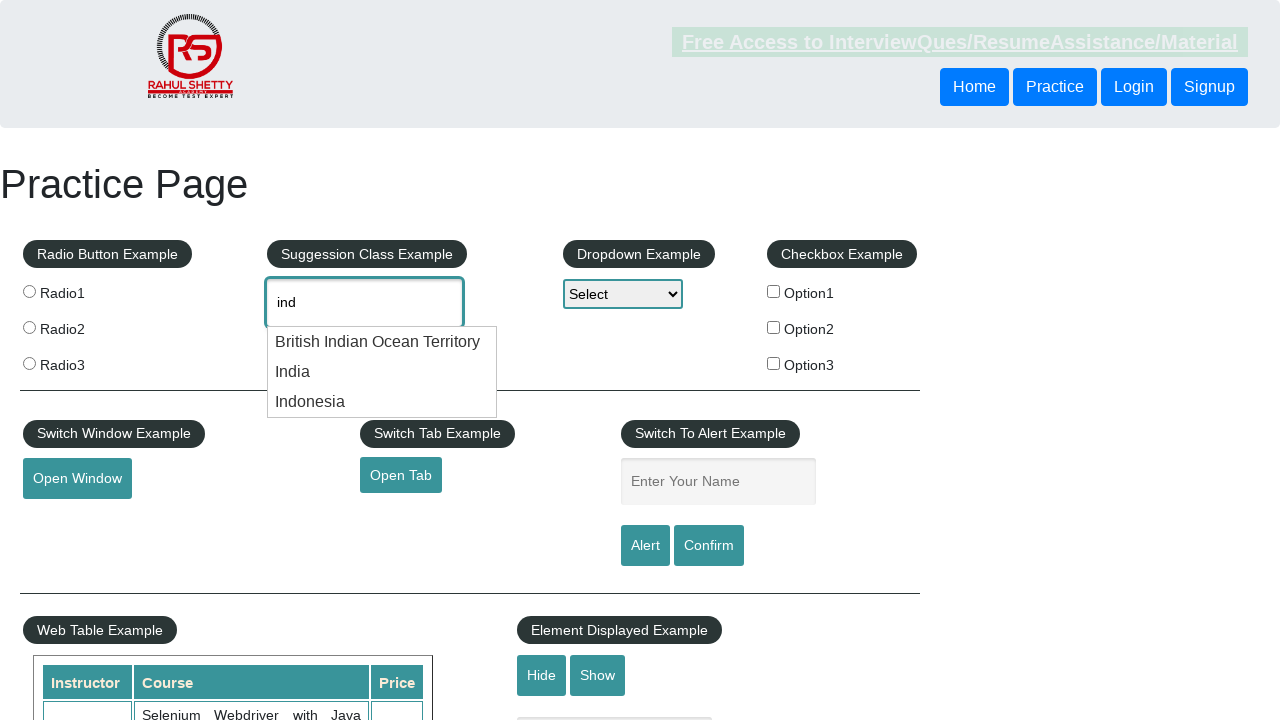

Retrieved all suggestion options from dropdown
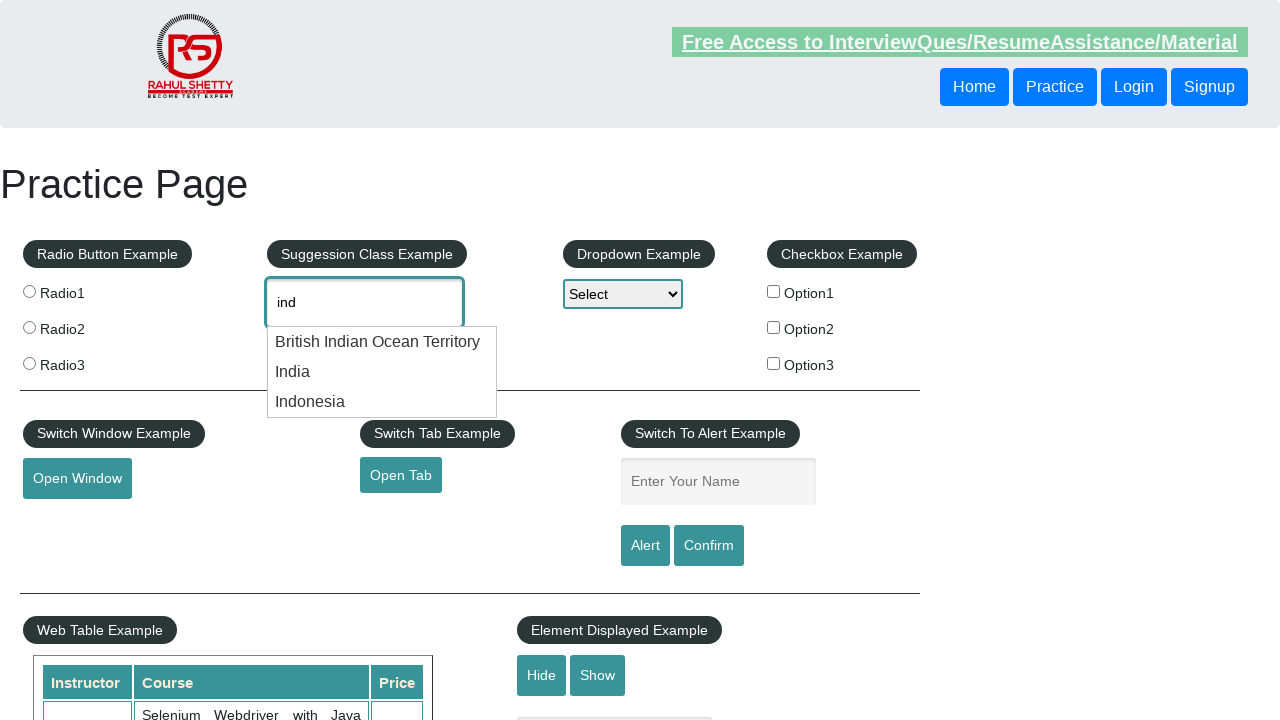

Selected 'India' from the suggestion dropdown at (382, 372) on .ui-menu-item div >> nth=1
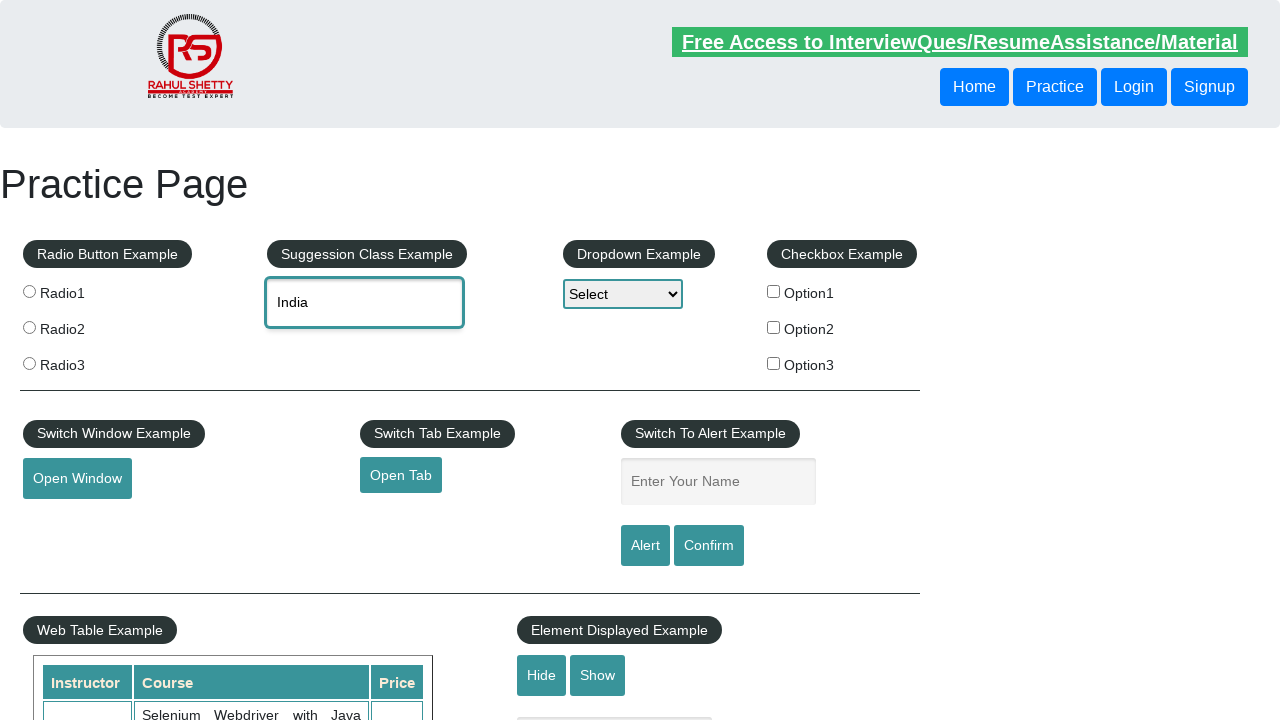

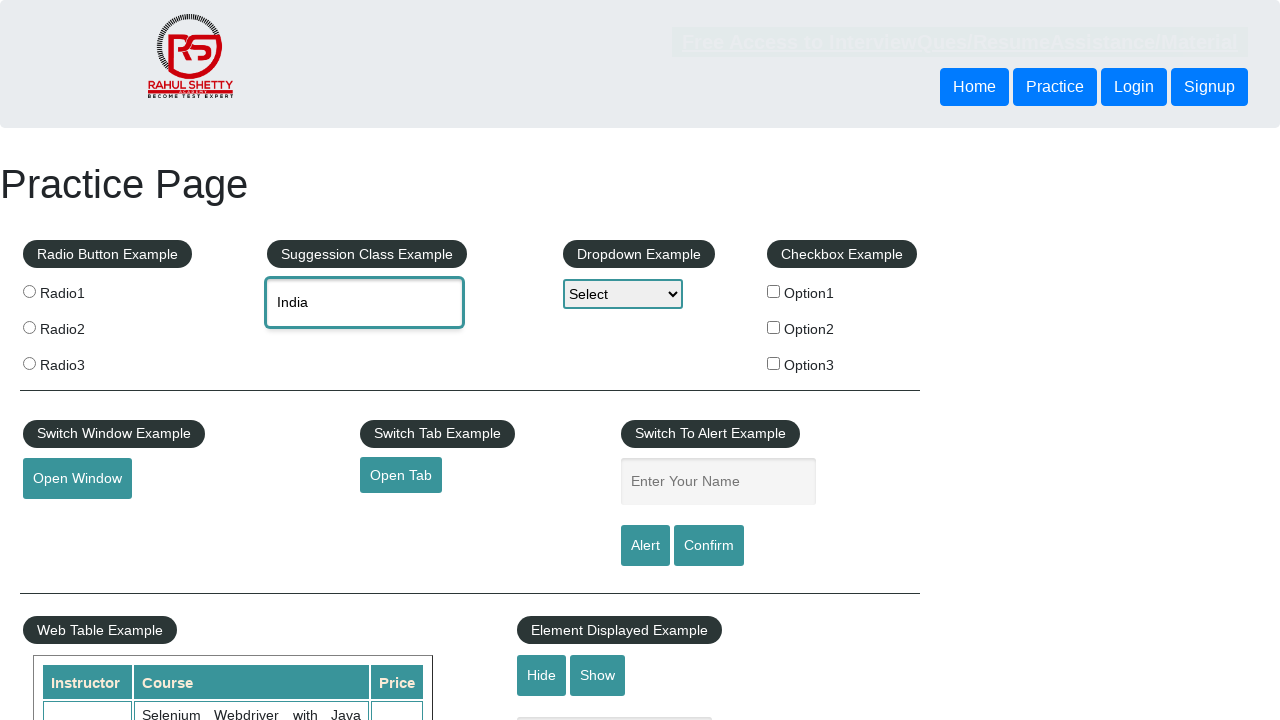